Tests JavaScript alert handling by clicking a button that triggers an alert, accepting the alert, and verifying the result message is displayed on the page.

Starting URL: http://the-internet.herokuapp.com/javascript_alerts

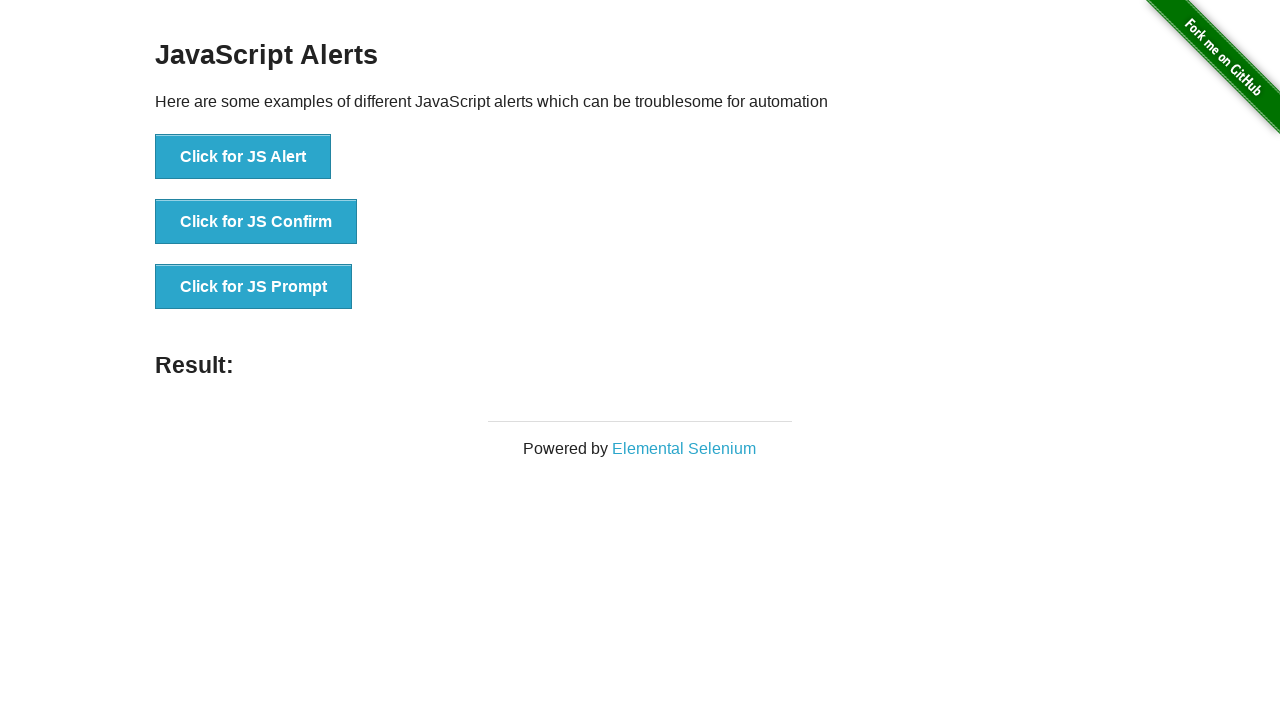

Clicked the first button to trigger JavaScript alert at (243, 157) on ul > li:nth-child(1) > button
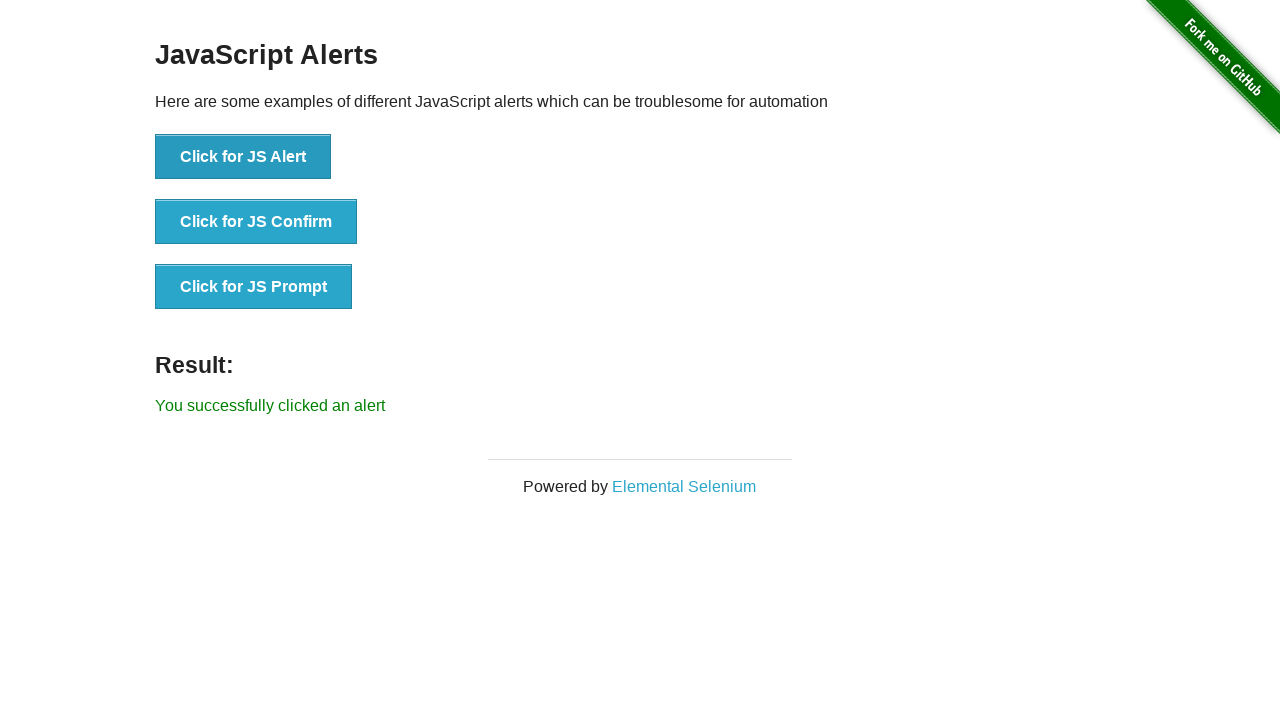

Set up dialog handler to accept alerts
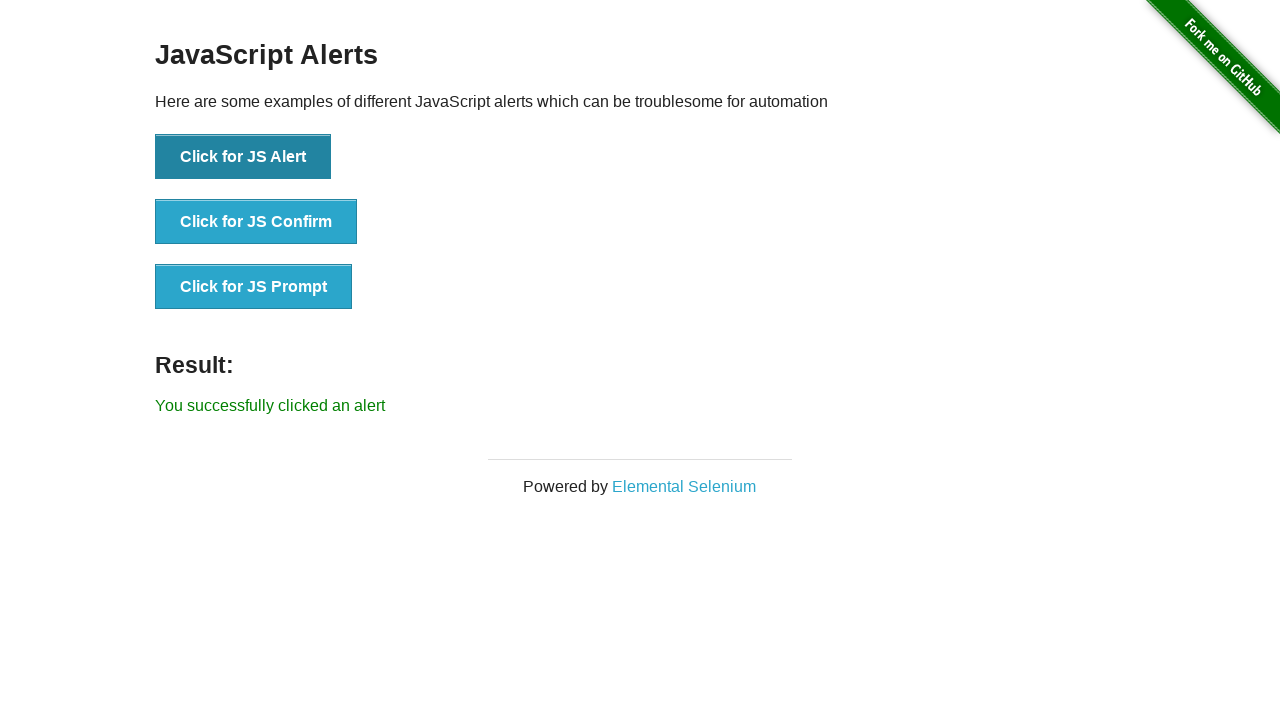

Re-clicked the button to trigger alert with handler active at (243, 157) on ul > li:nth-child(1) > button
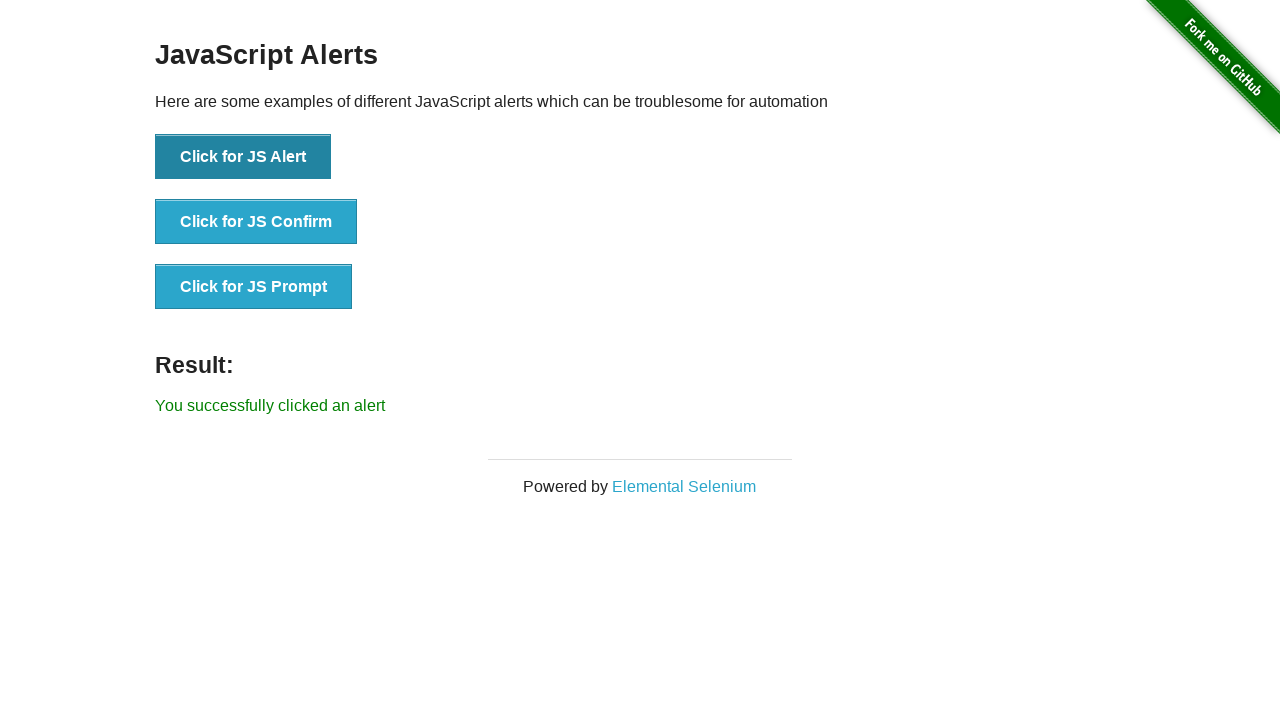

Result message element loaded
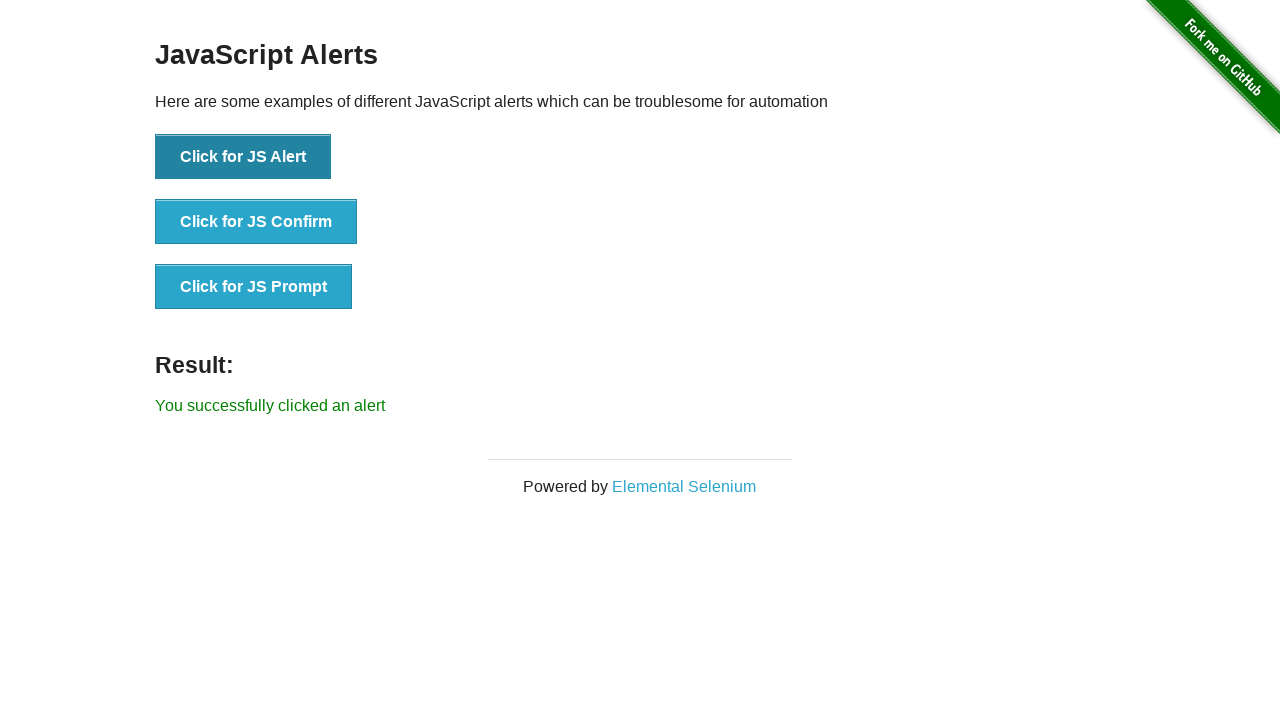

Retrieved result text content
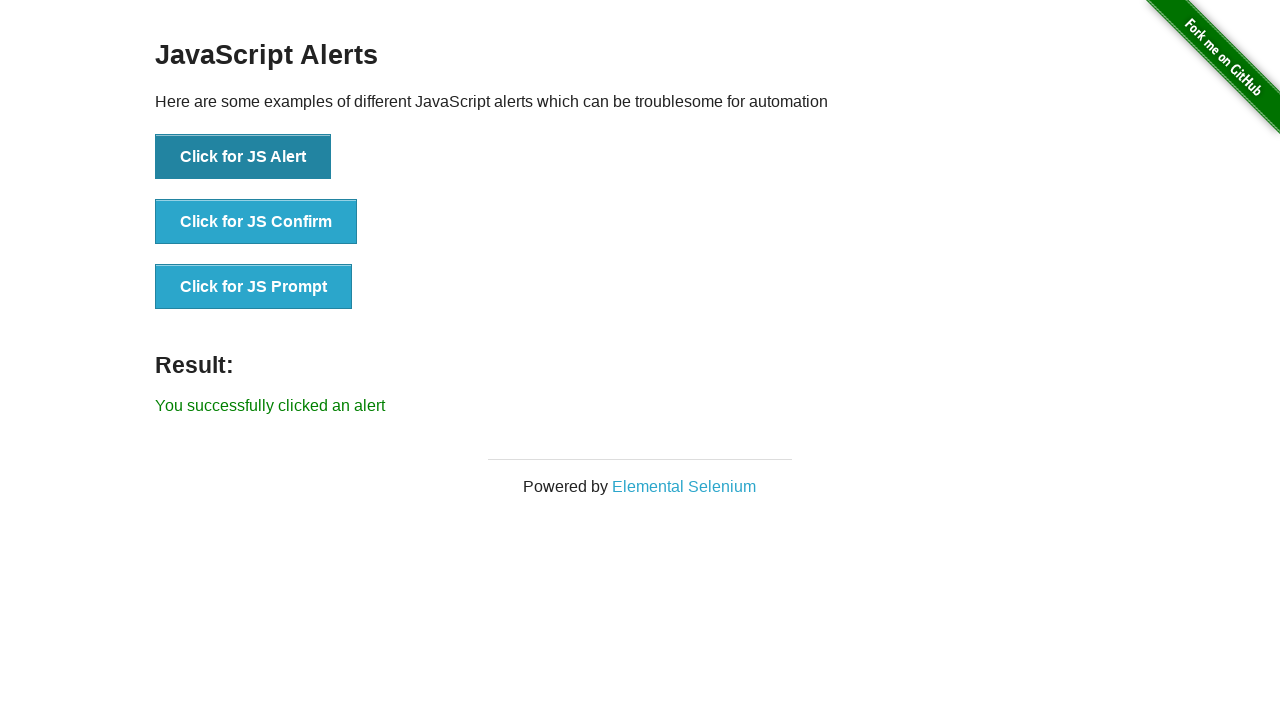

Verified result text matches expected message 'You successfully clicked an alert'
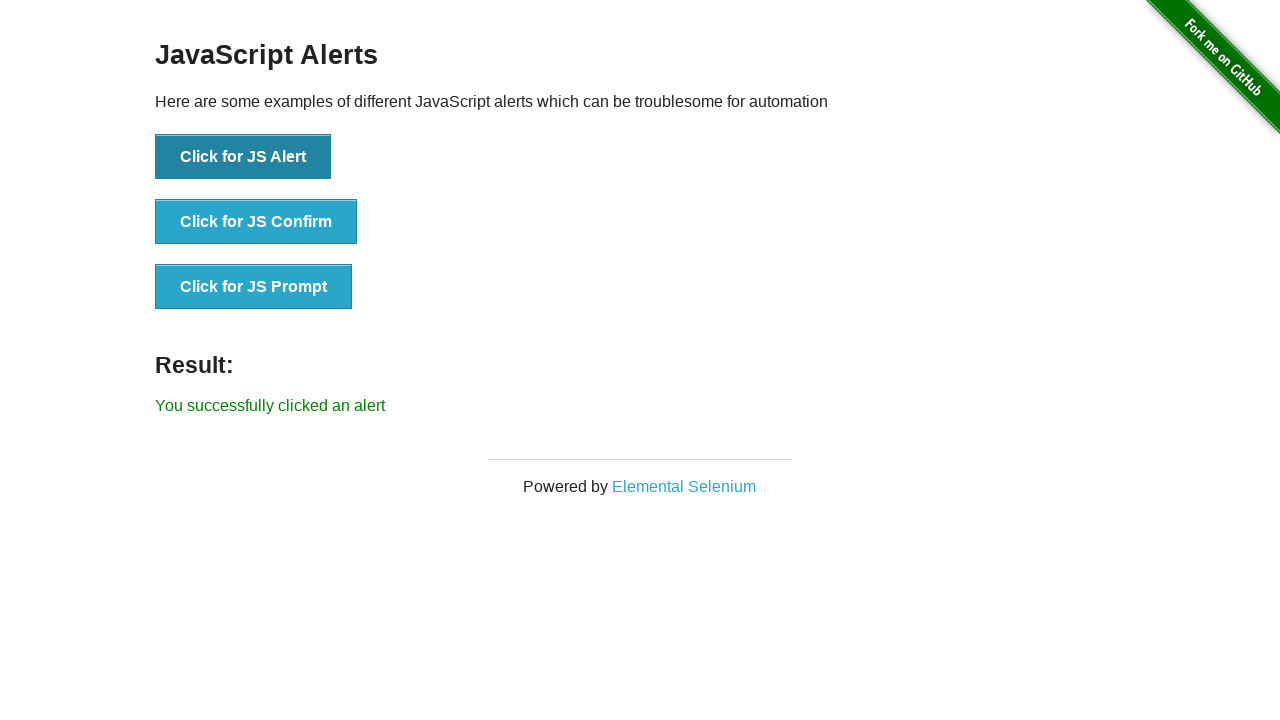

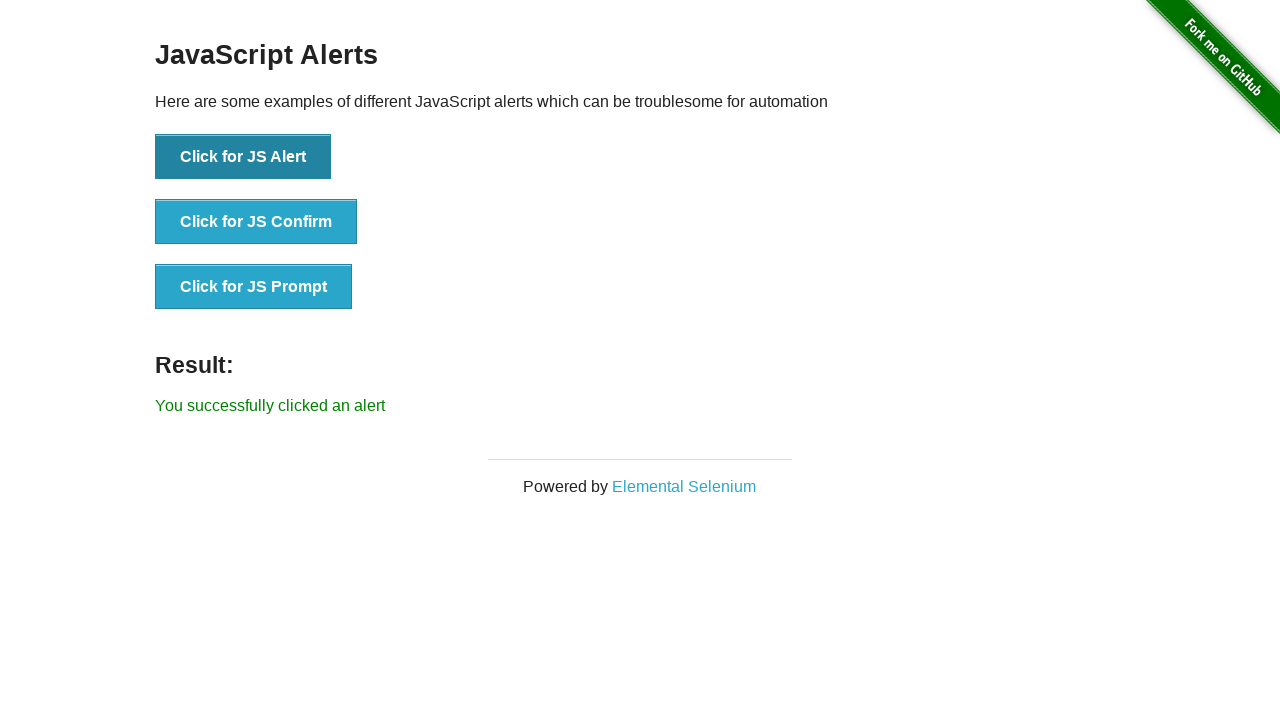